Automates playing the 2048 game by continuously pressing arrow keys in a repeating pattern (up, right, down, left) to make moves

Starting URL: https://gabrielecirulli.github.io/2048/

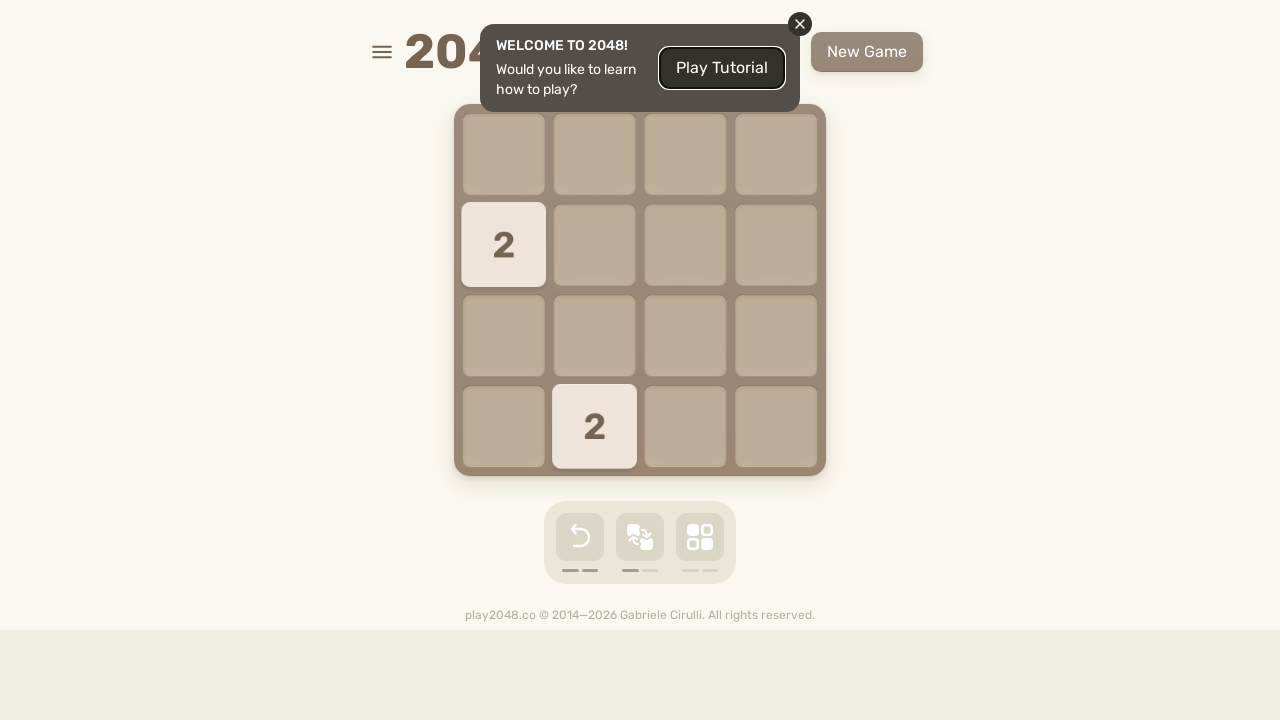

Located html element for keyboard input
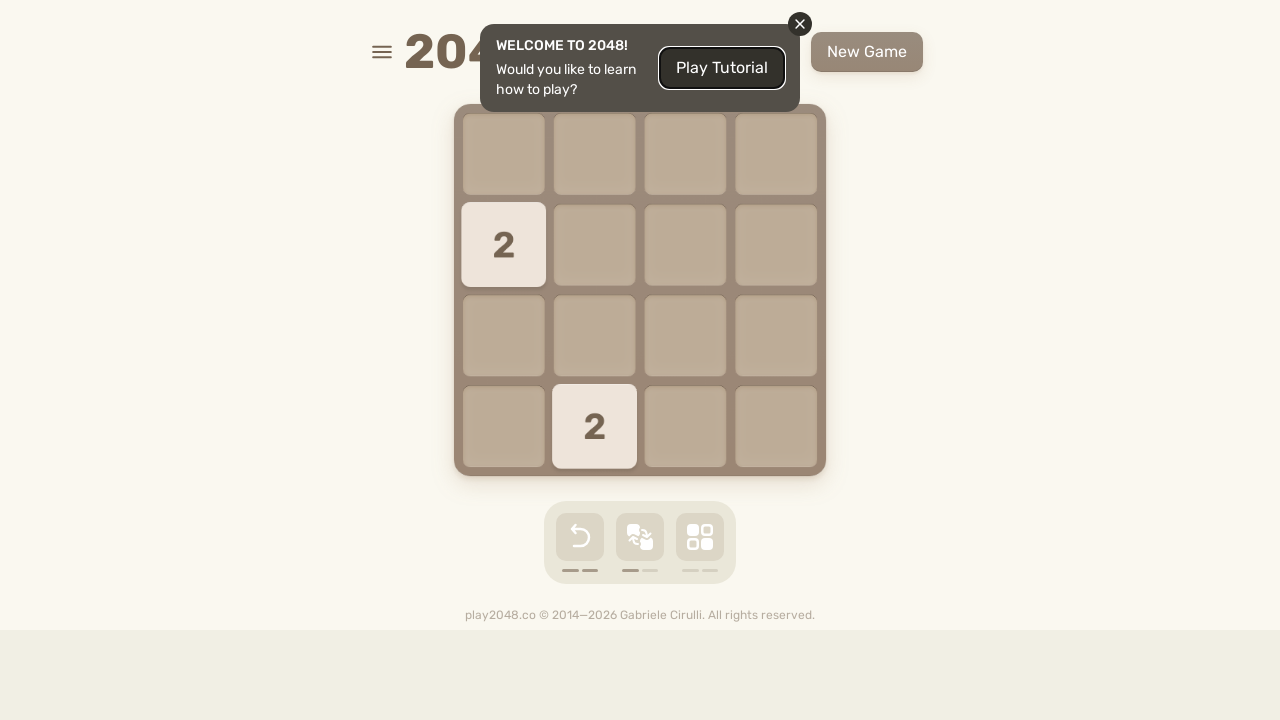

Pressed ArrowUp key
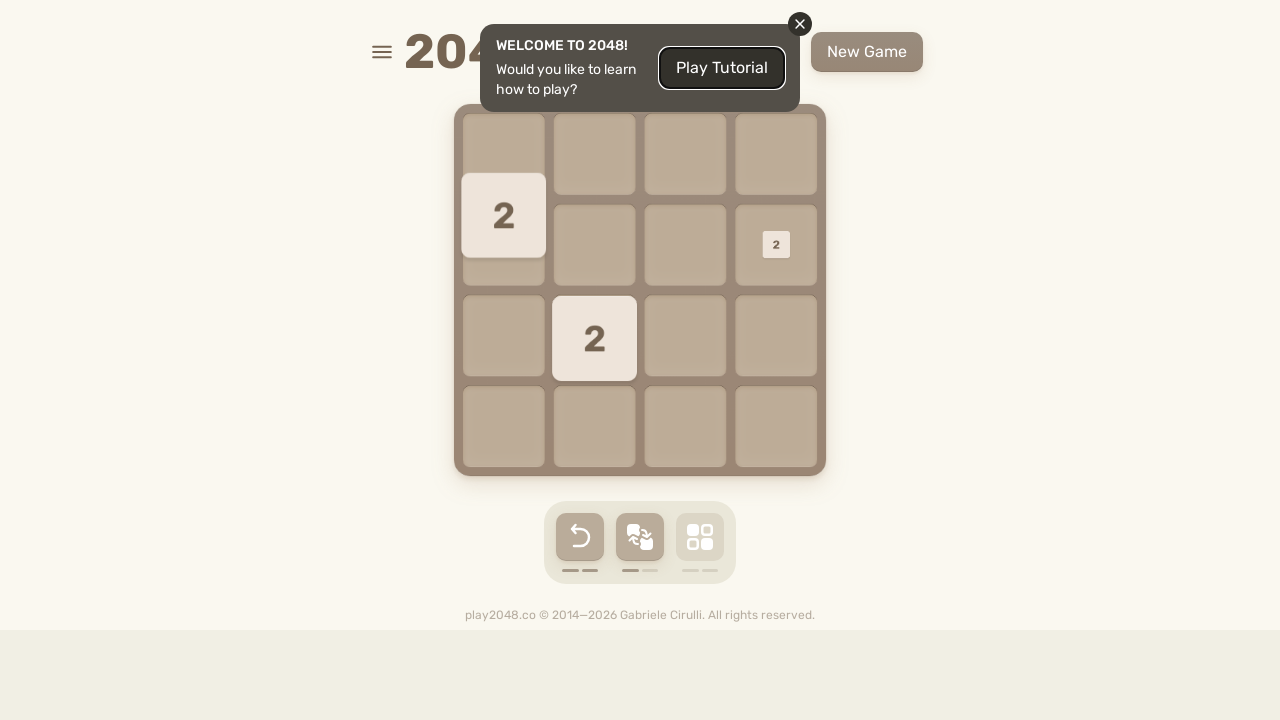

Pressed ArrowRight key
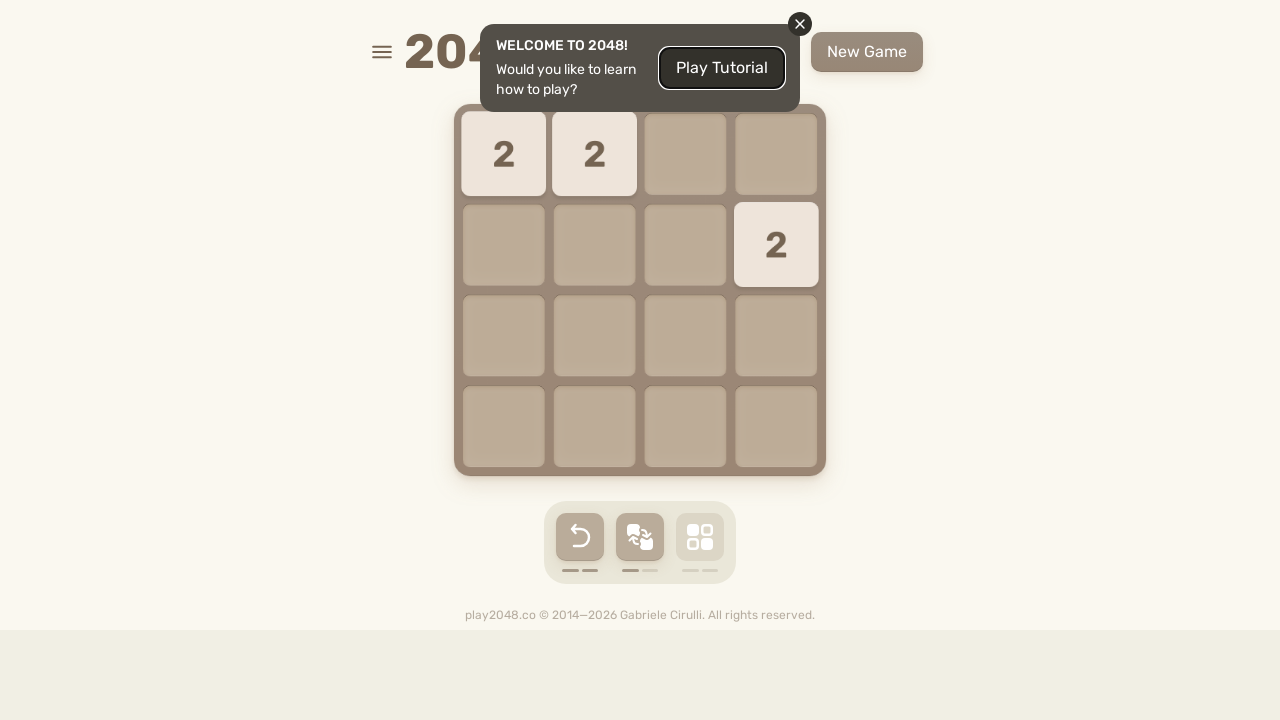

Pressed ArrowDown key
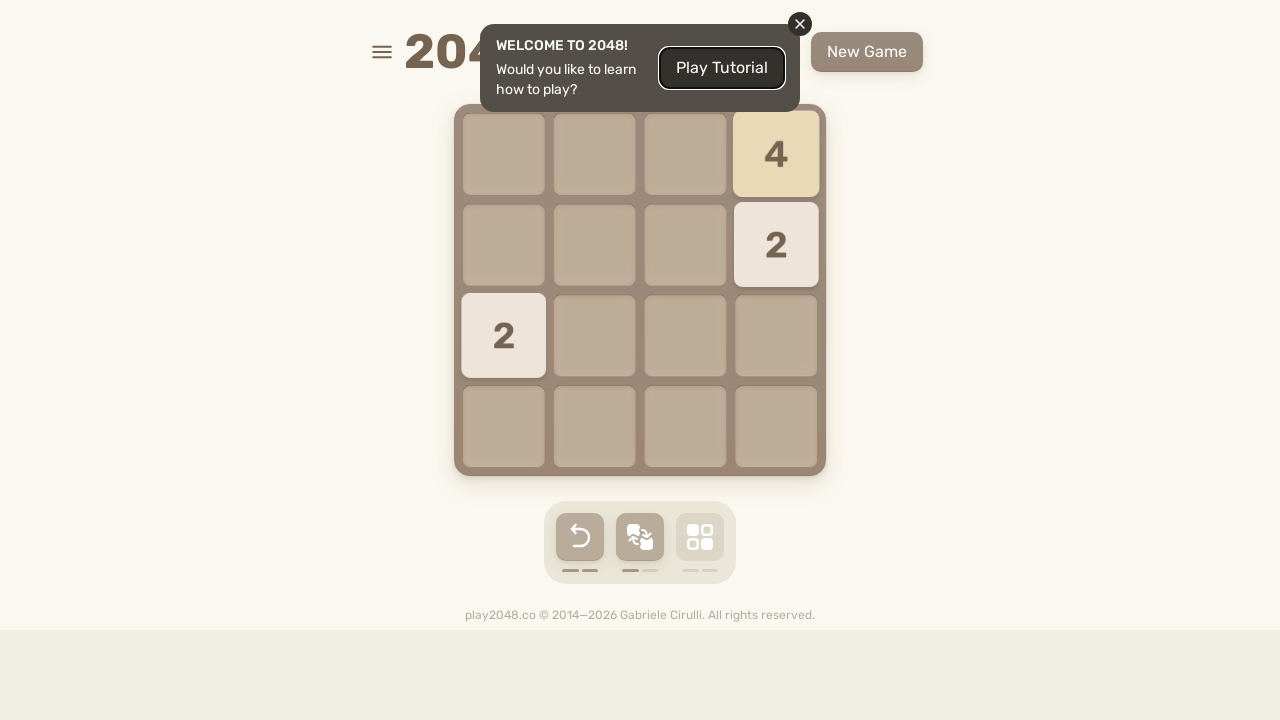

Pressed ArrowLeft key
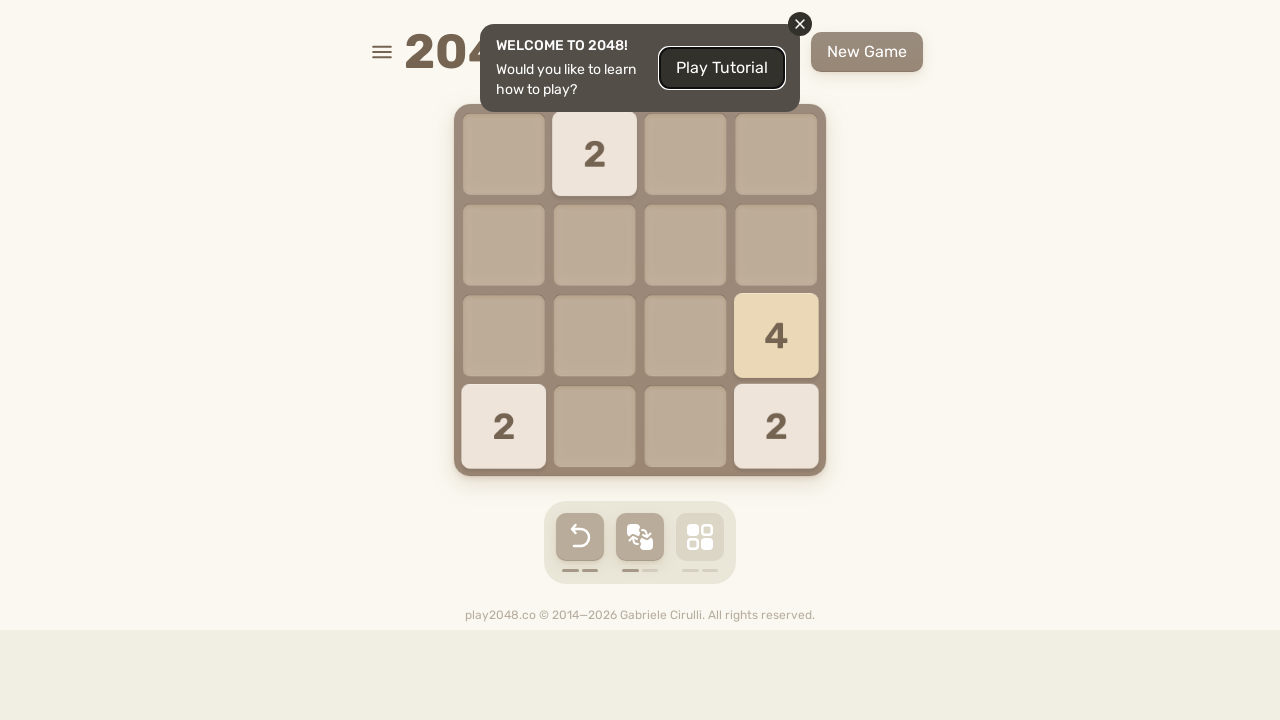

Pressed ArrowUp key
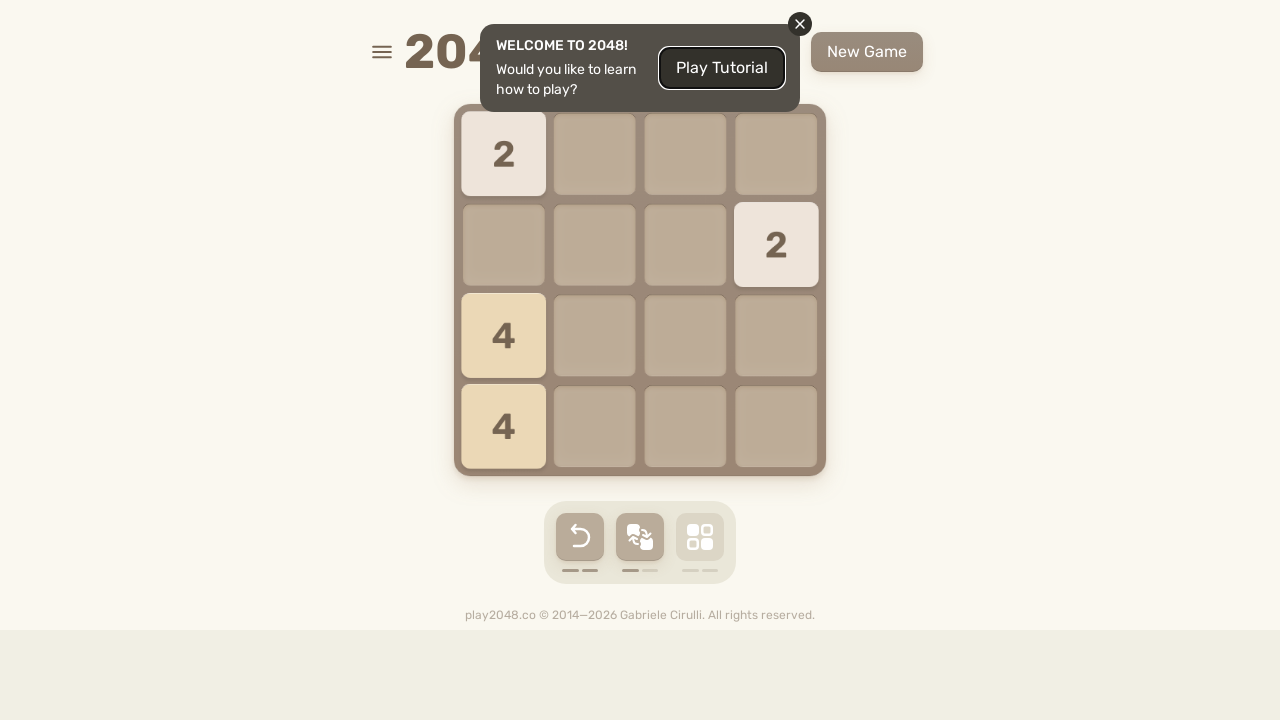

Pressed ArrowRight key
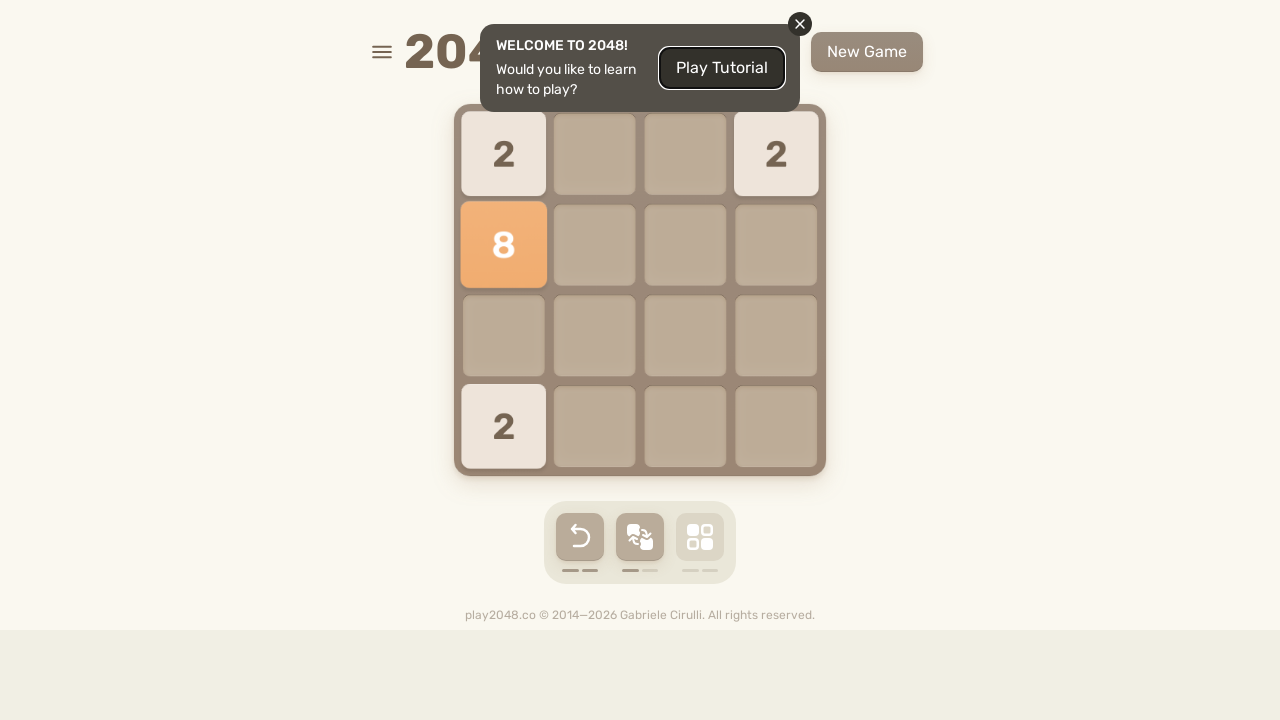

Pressed ArrowDown key
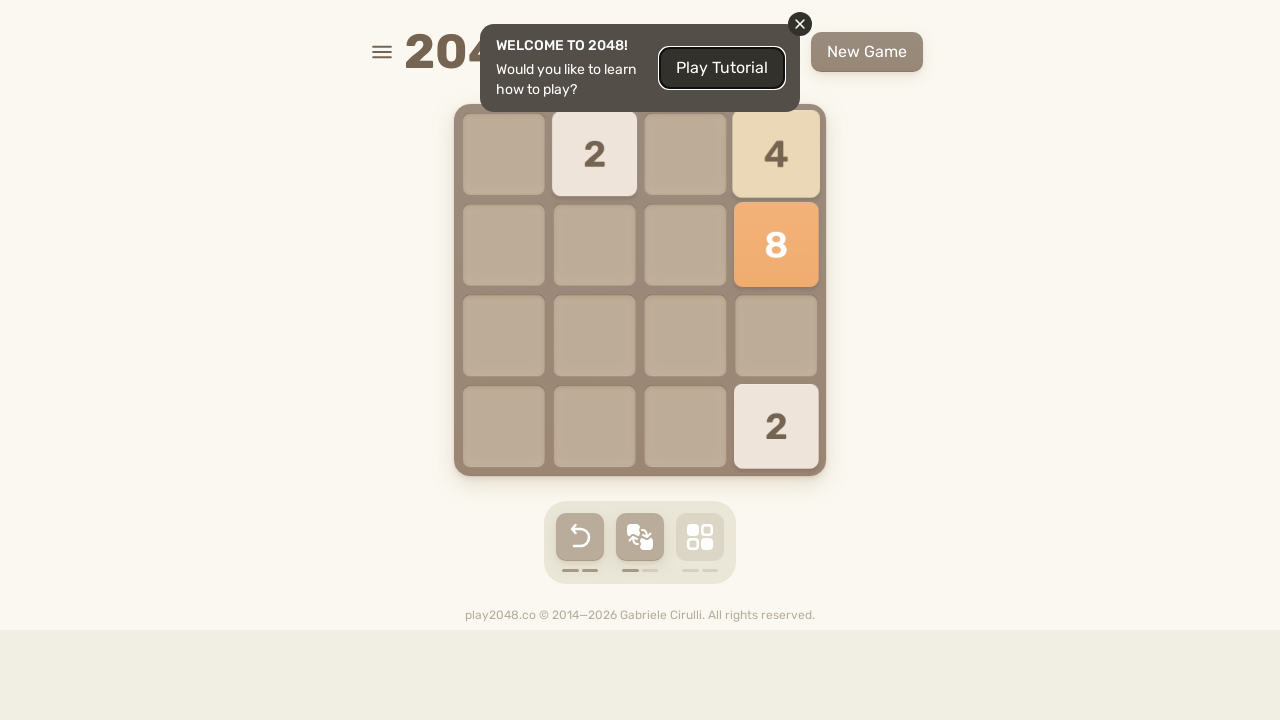

Pressed ArrowLeft key
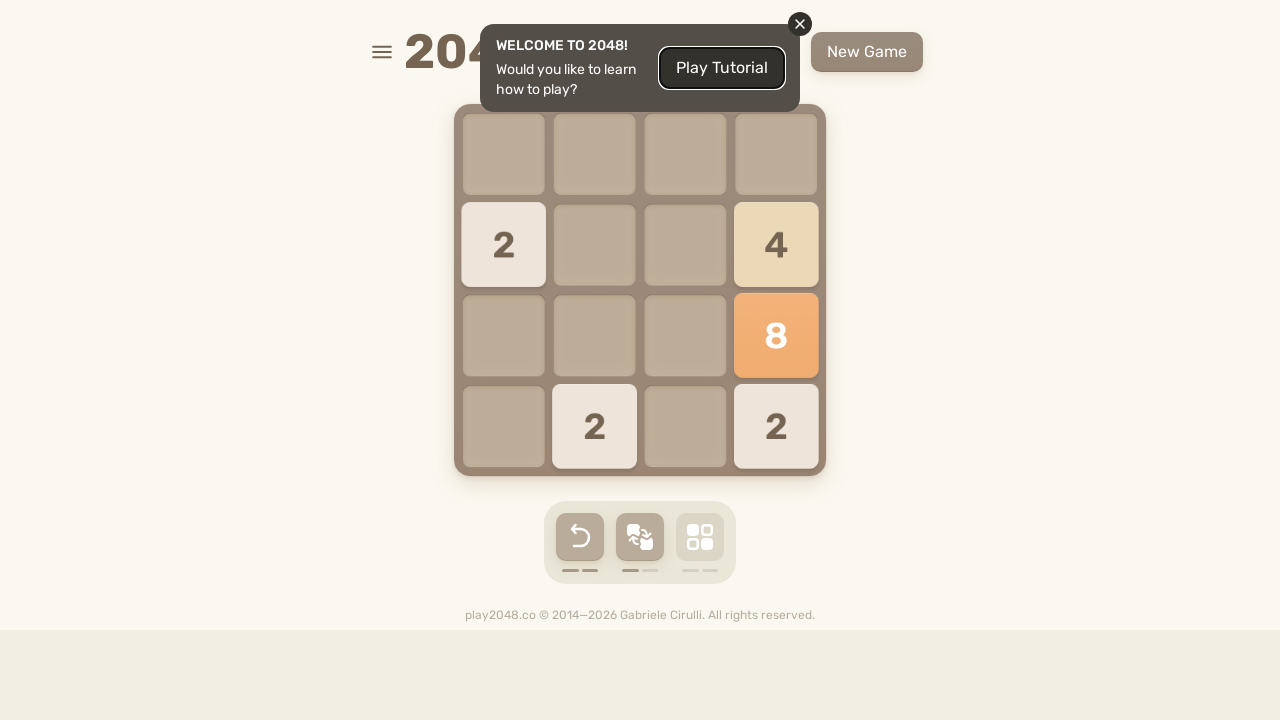

Pressed ArrowUp key
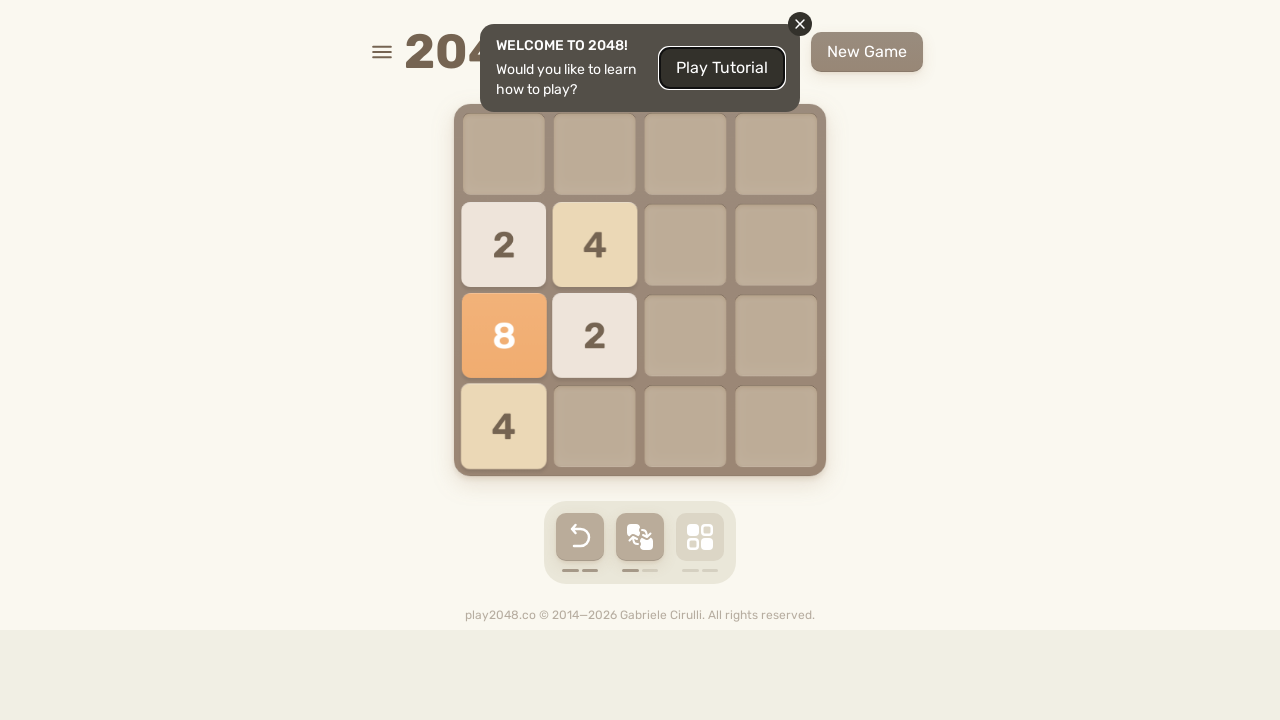

Pressed ArrowRight key
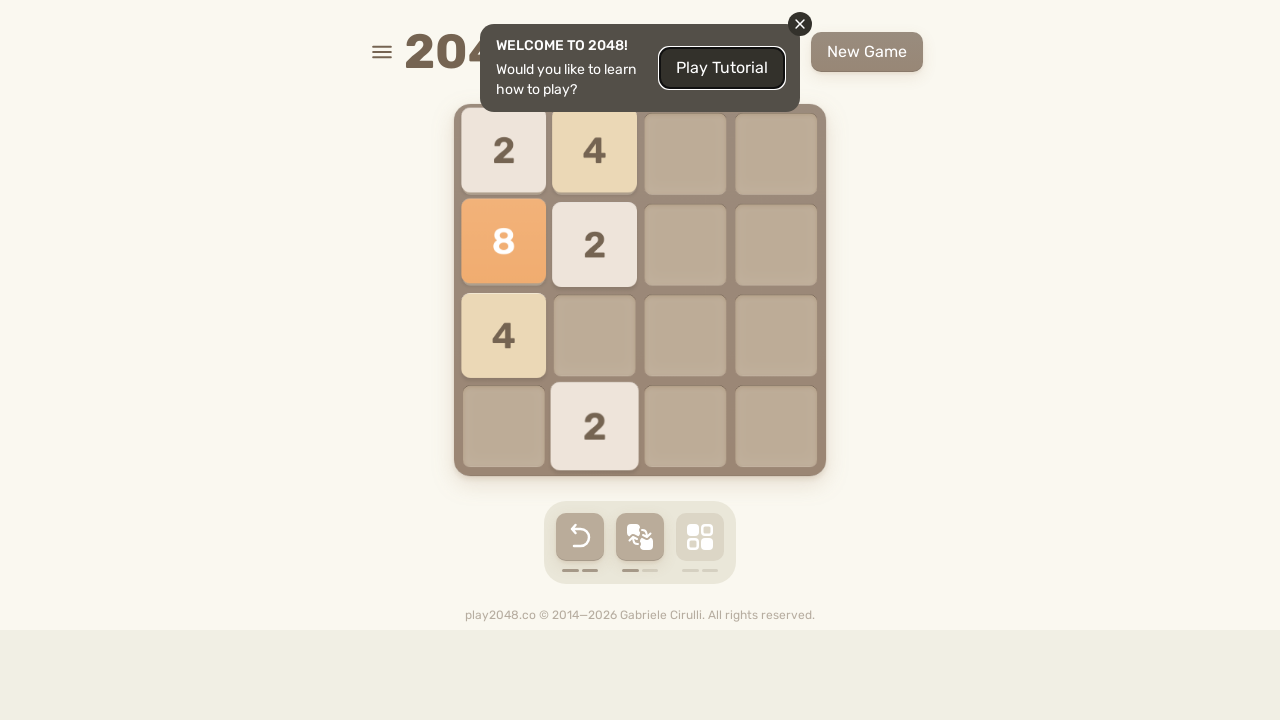

Pressed ArrowDown key
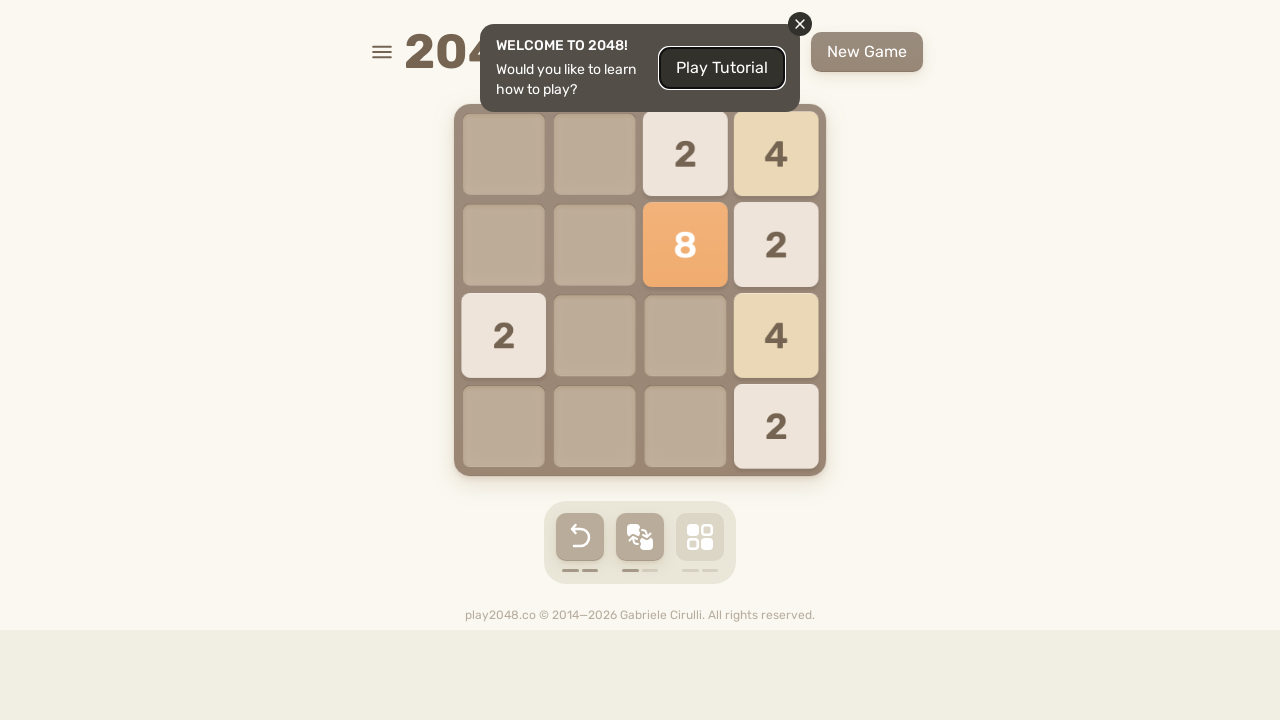

Pressed ArrowLeft key
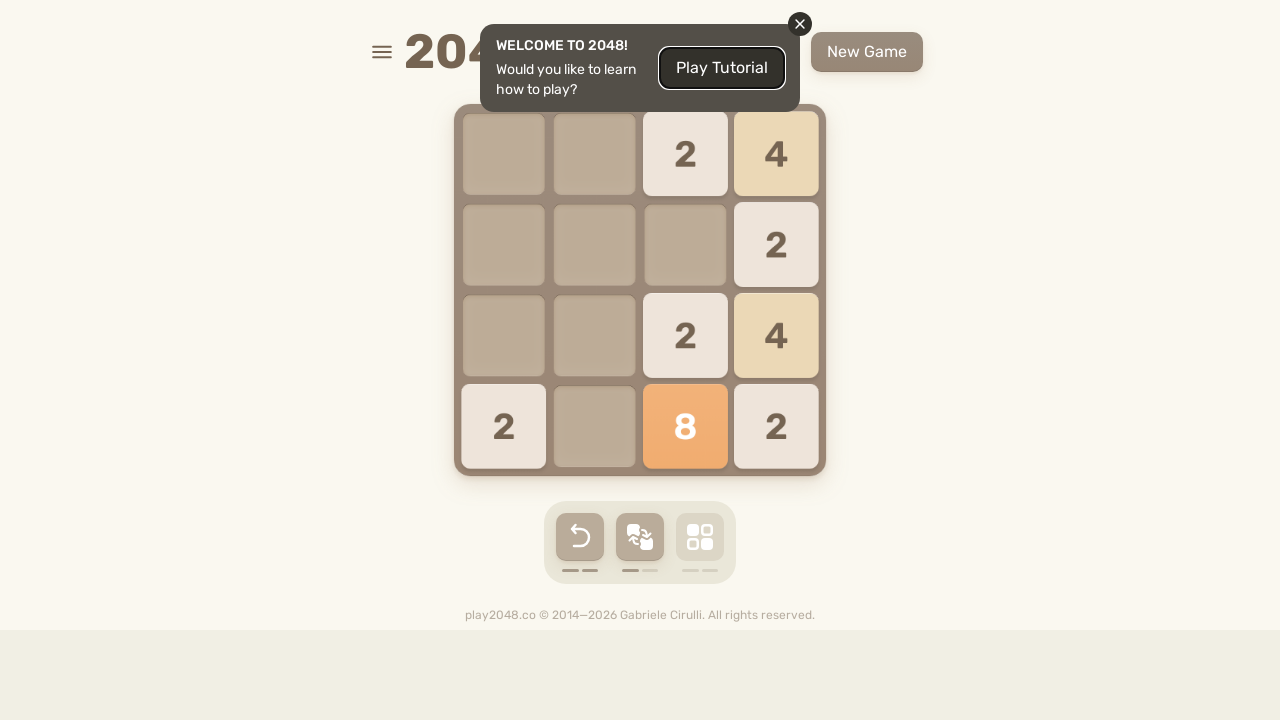

Pressed ArrowUp key
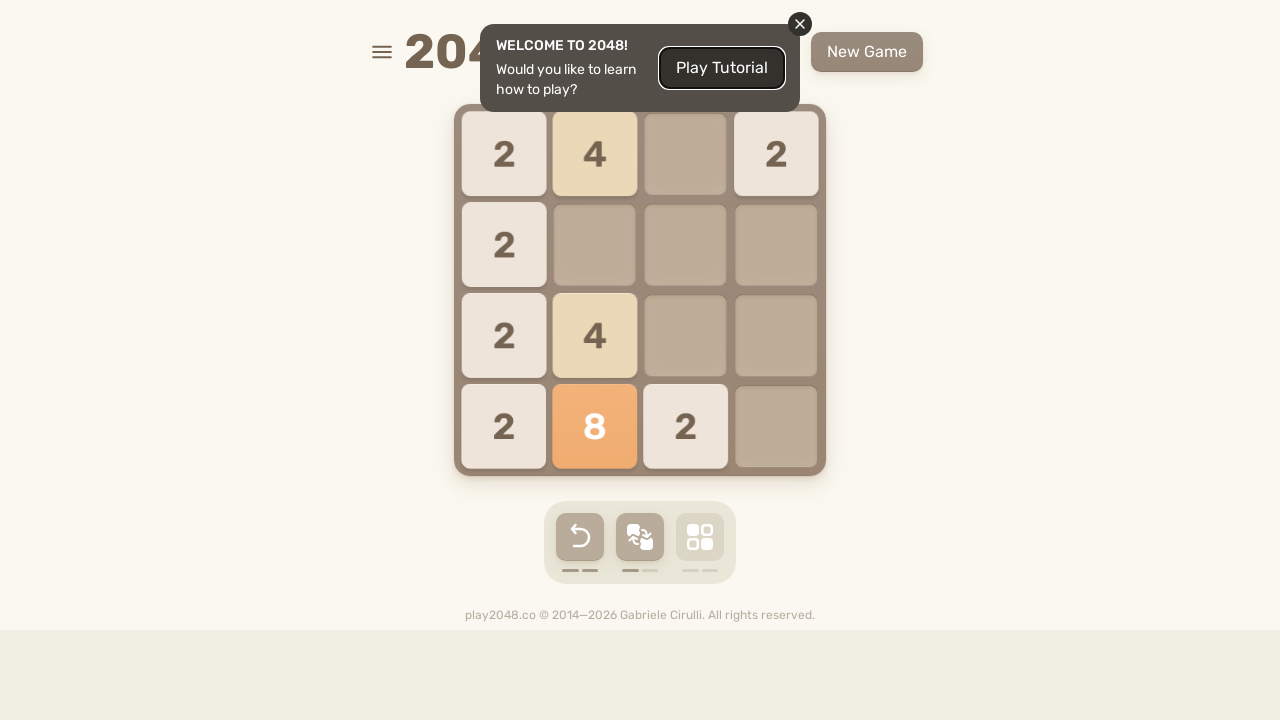

Pressed ArrowRight key
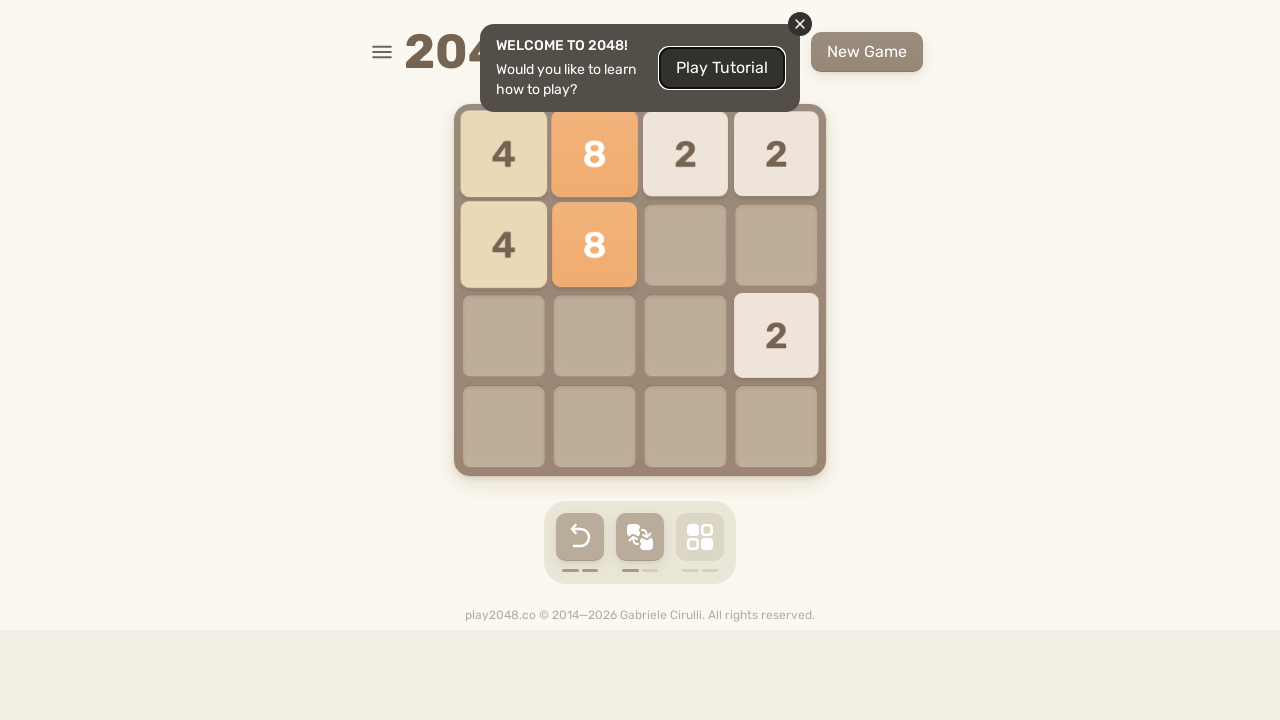

Pressed ArrowDown key
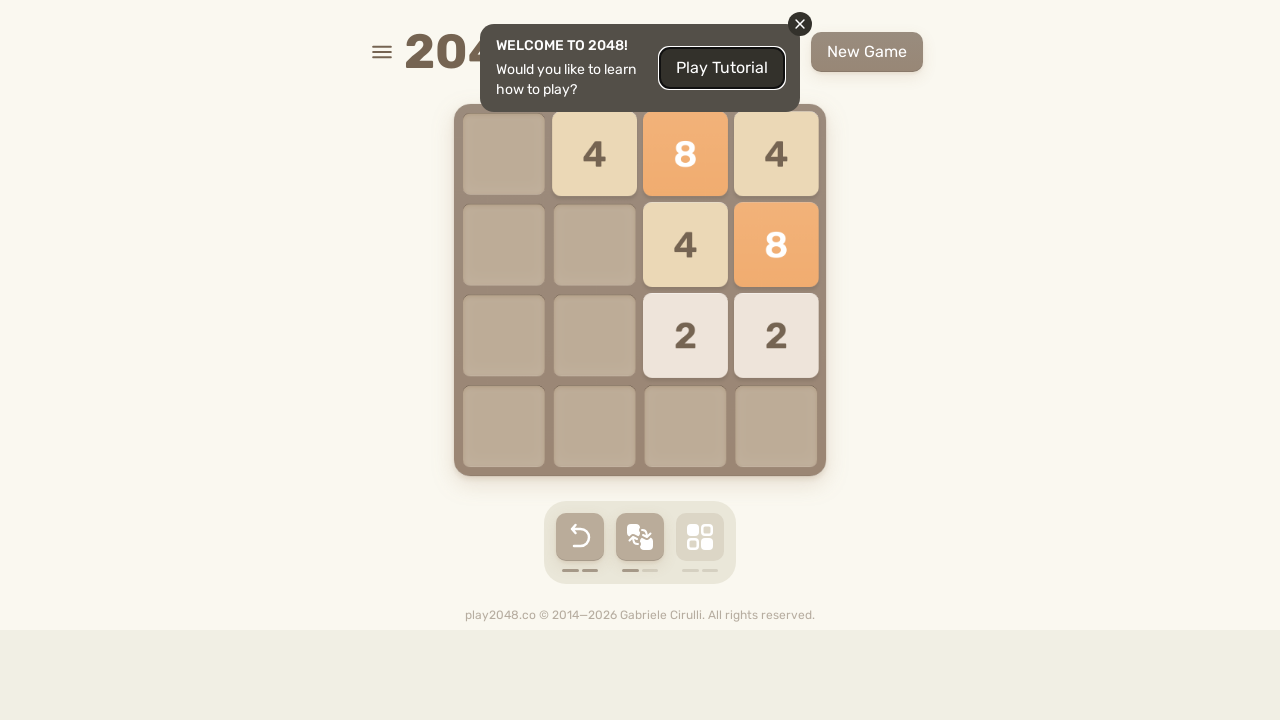

Pressed ArrowLeft key
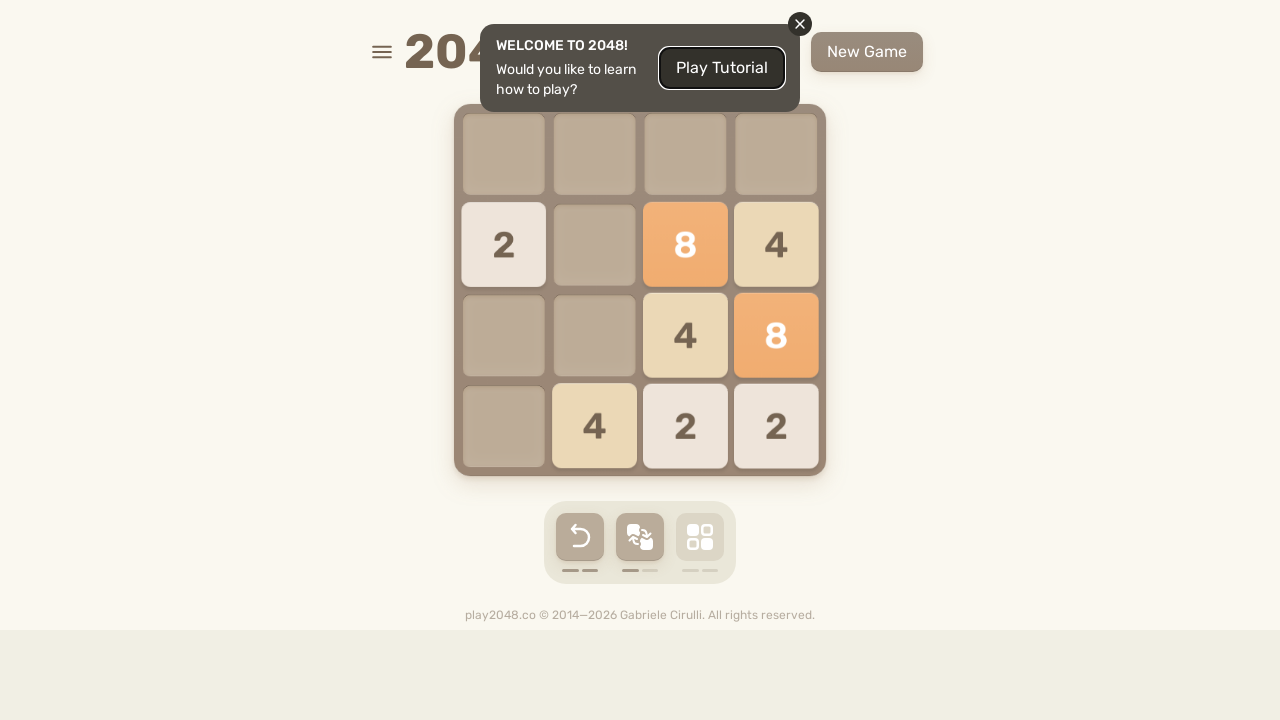

Pressed ArrowUp key
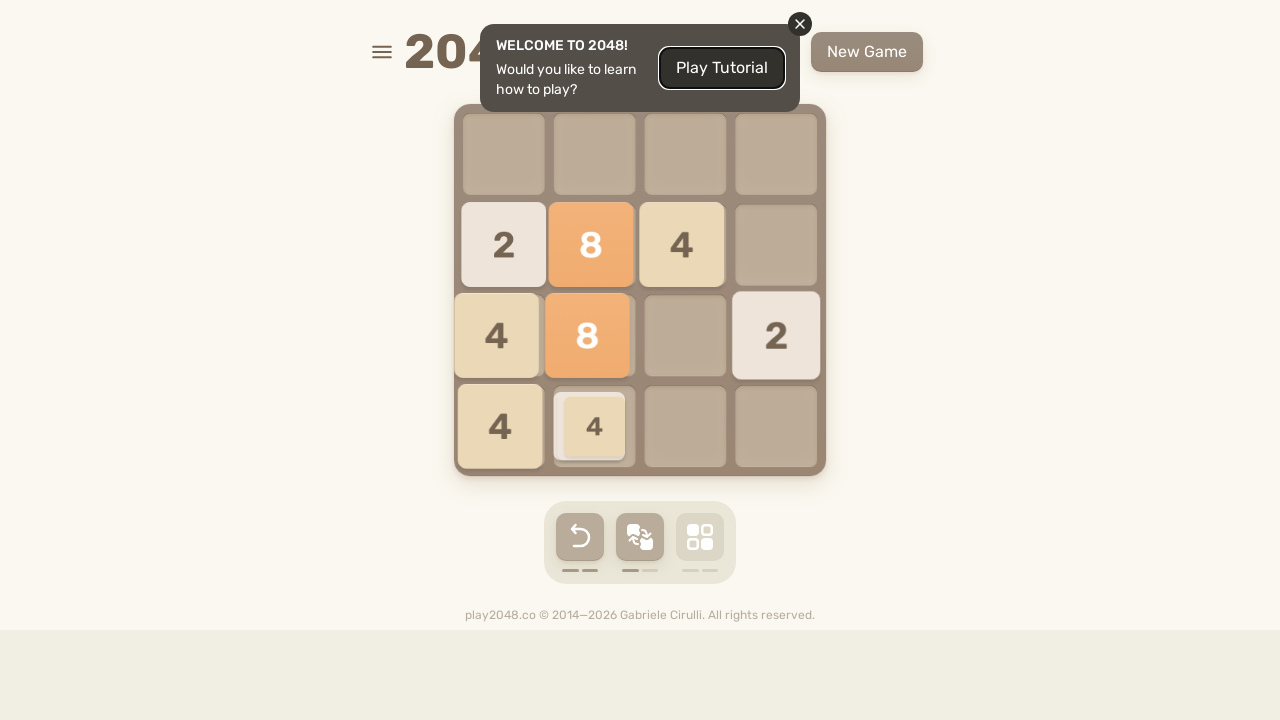

Pressed ArrowRight key
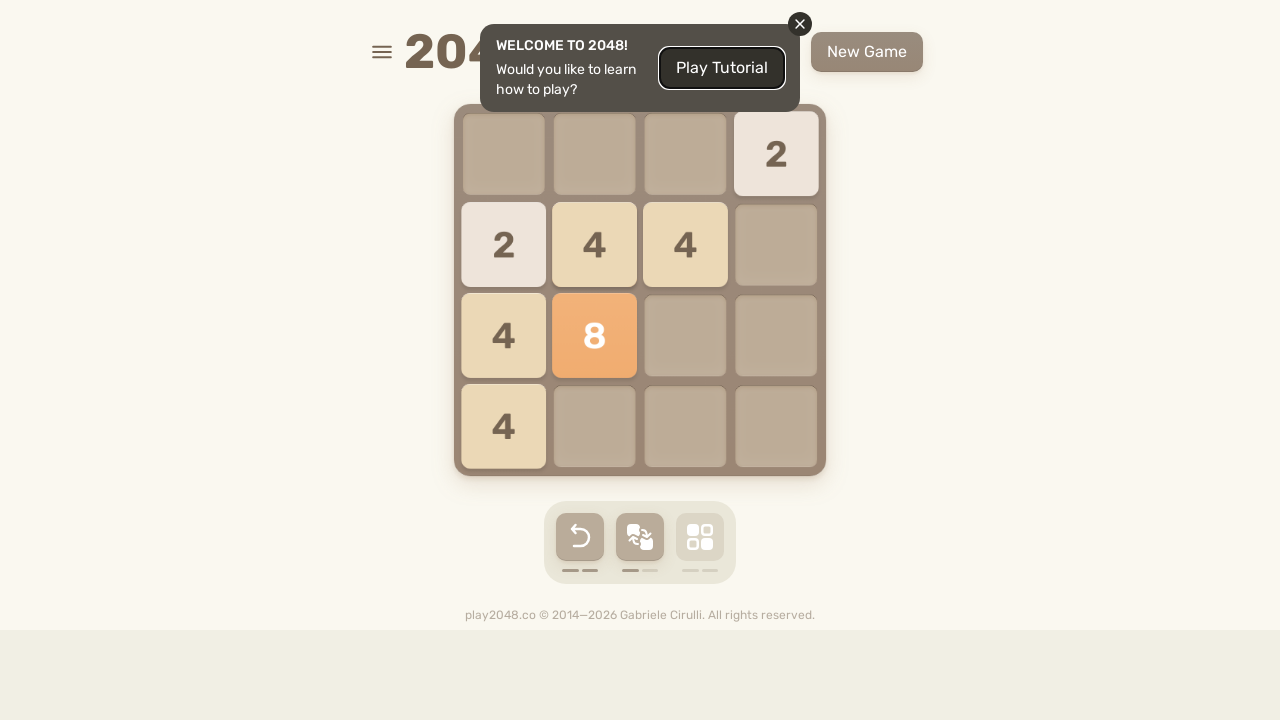

Pressed ArrowDown key
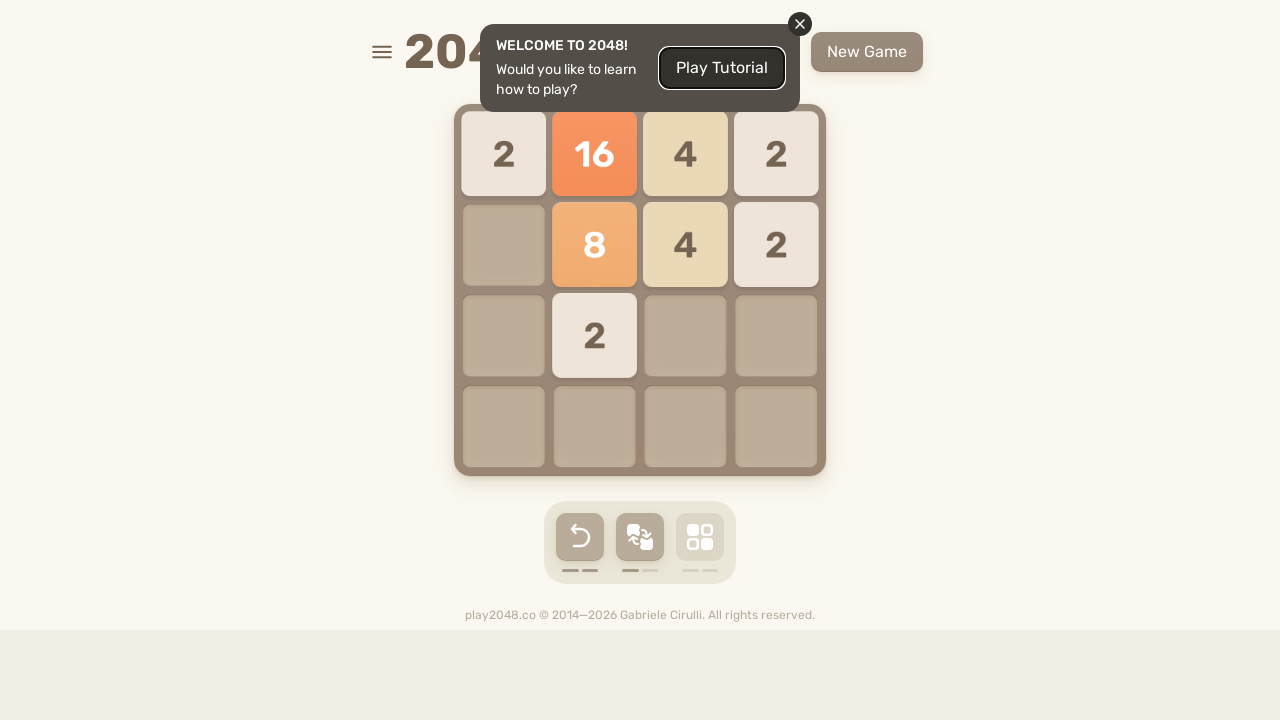

Pressed ArrowLeft key
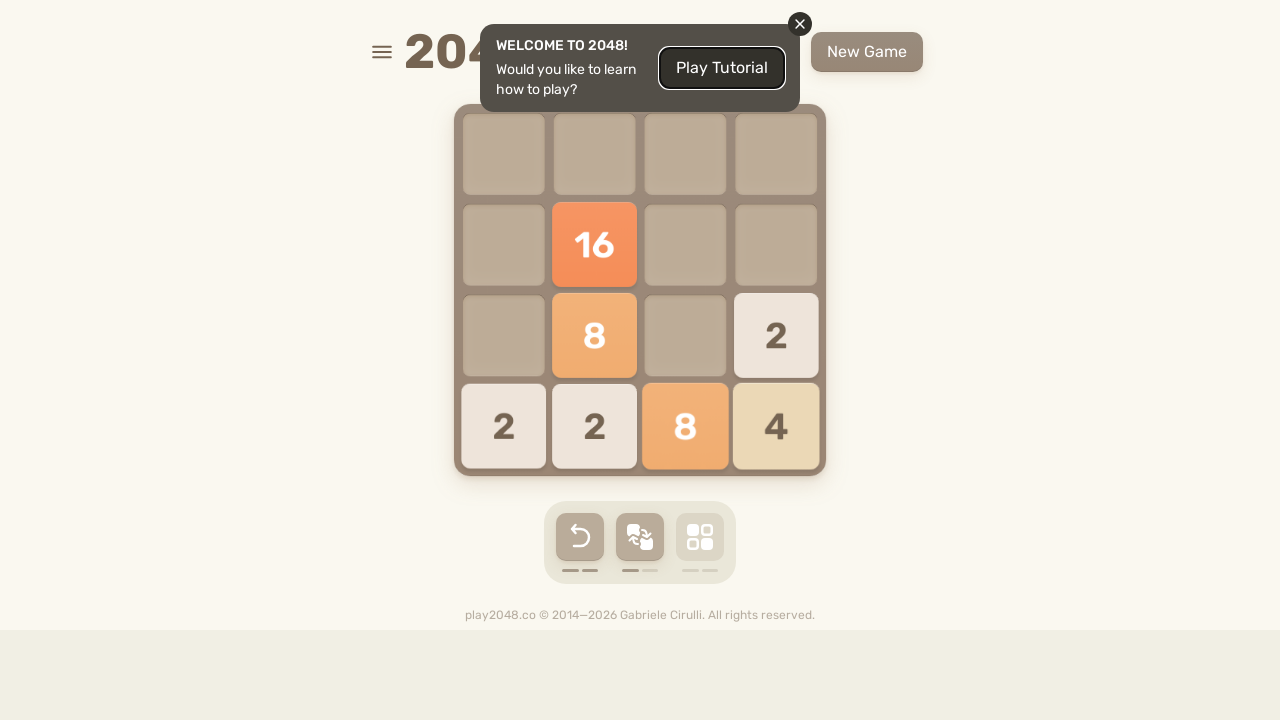

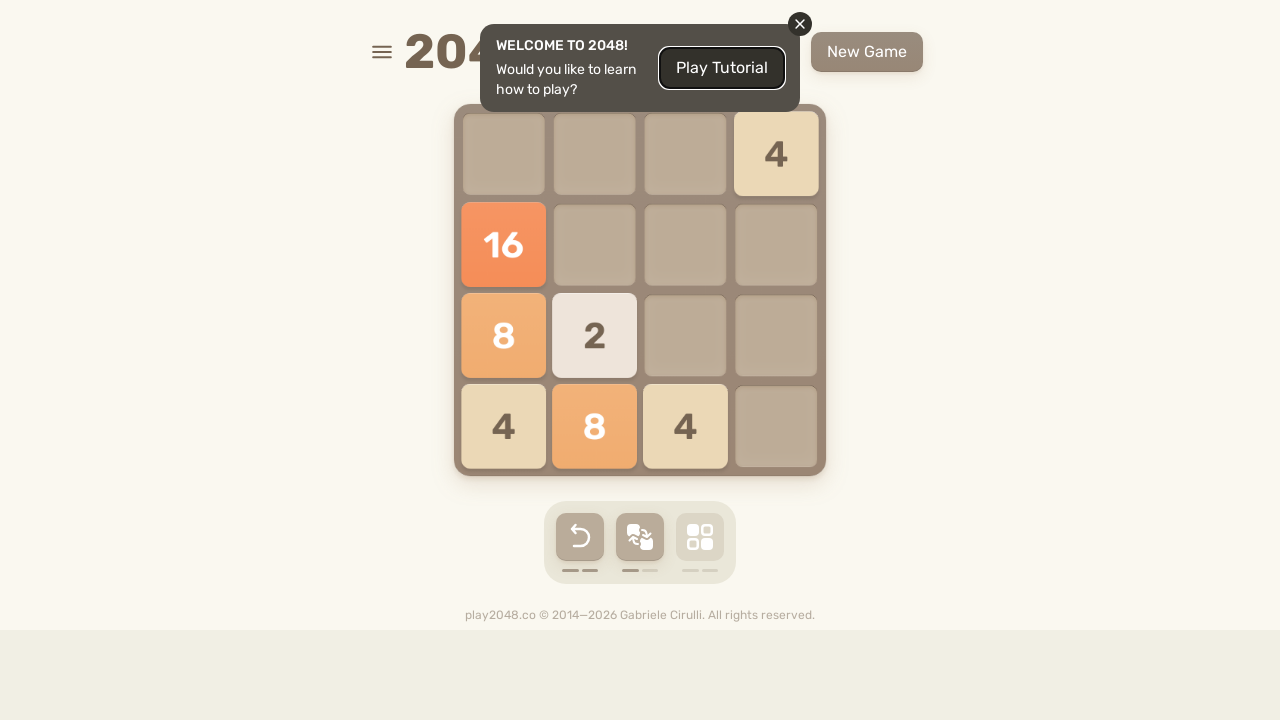